Tests textbox enabled/disabled states by toggling the enable/disable button and verifying the textbox state changes.

Starting URL: http://the-internet.herokuapp.com/dynamic_controls

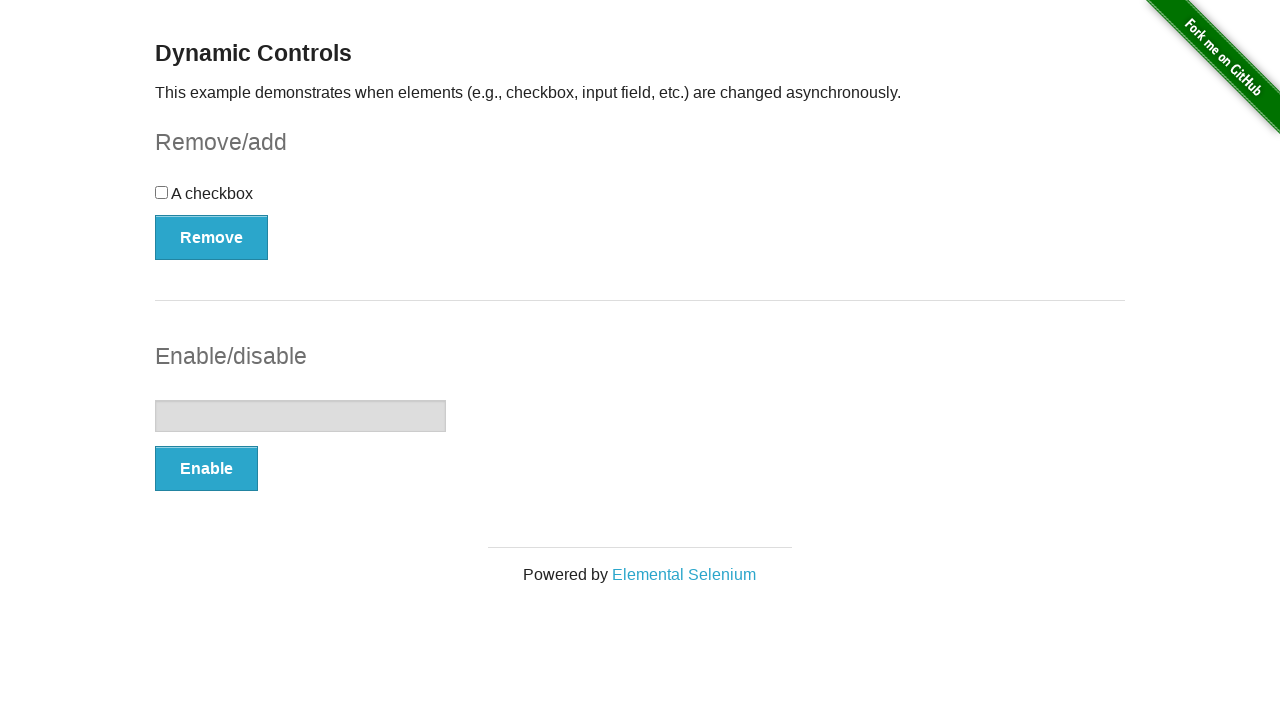

Verified textbox is initially disabled
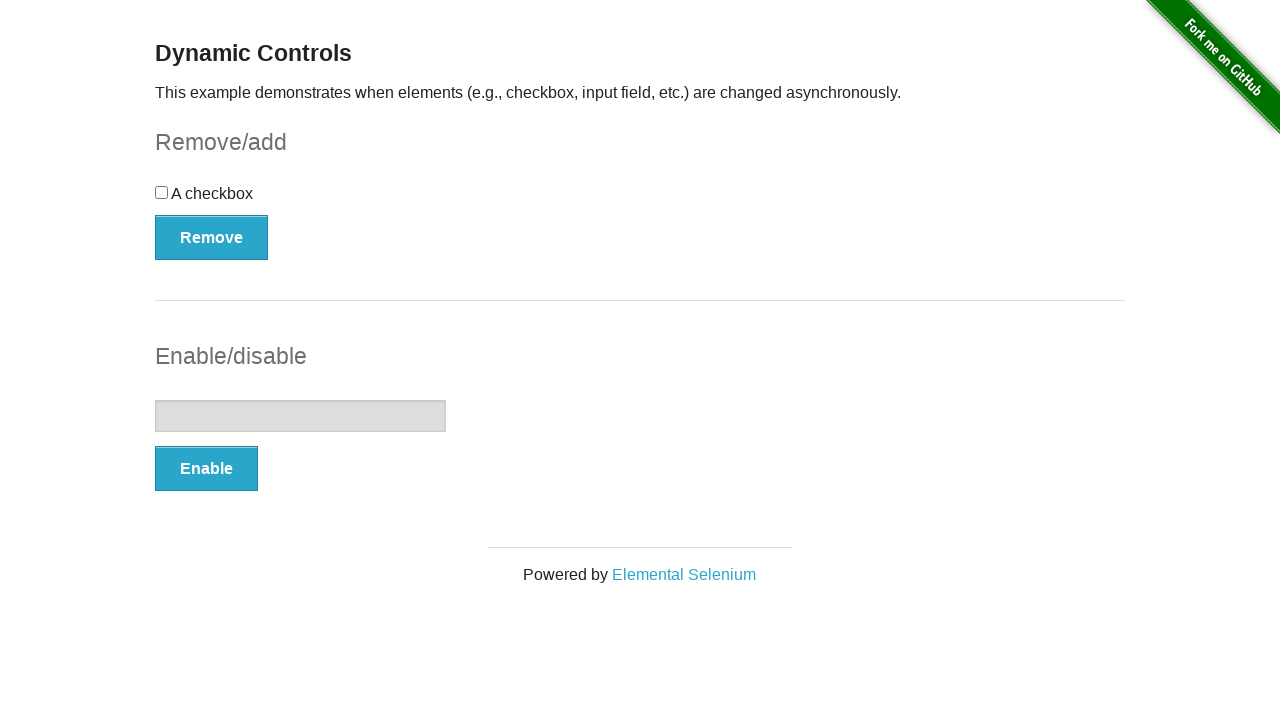

Clicked Enable button at (206, 469) on button:has-text('Enable')
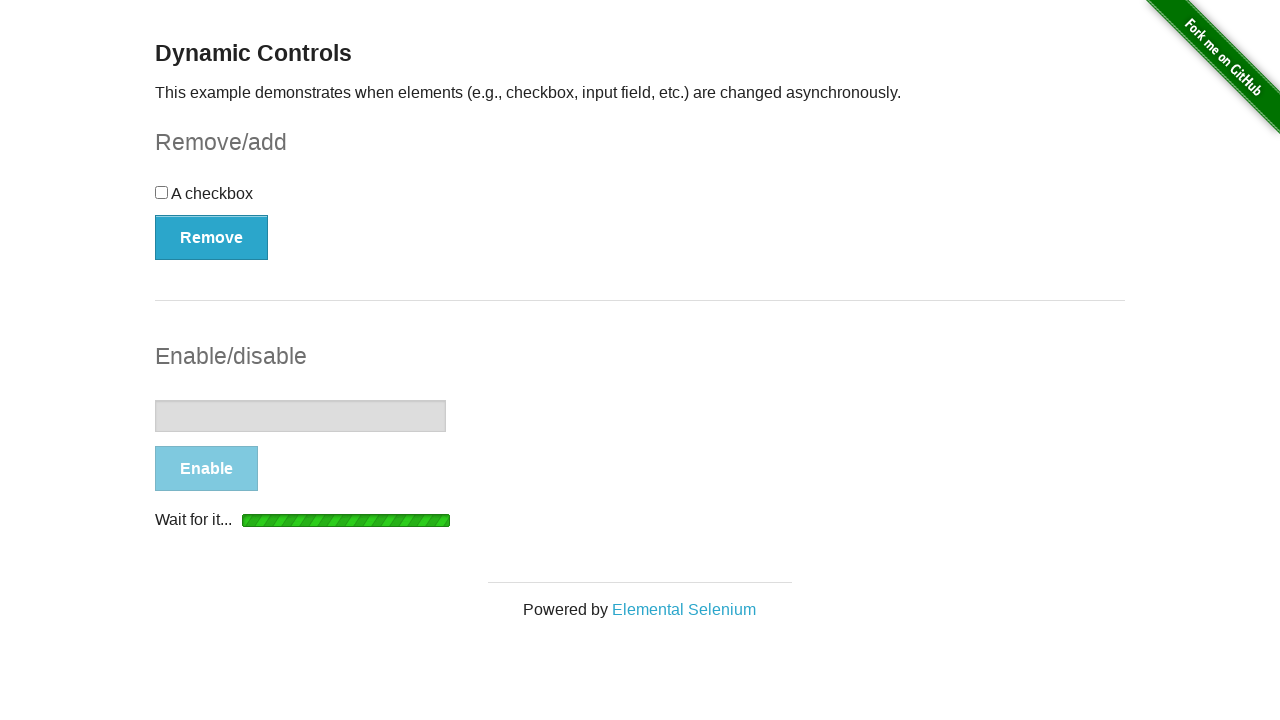

Textbox became enabled
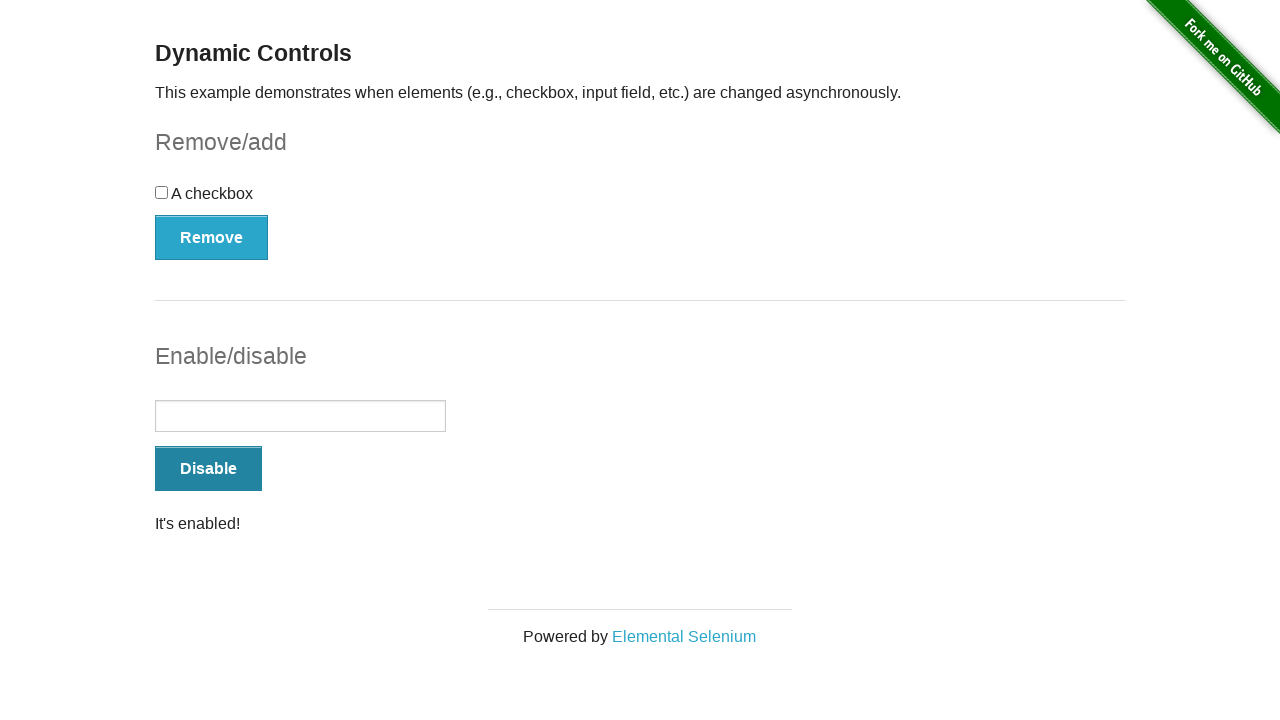

Clicked Disable button at (208, 469) on button:has-text('Disable')
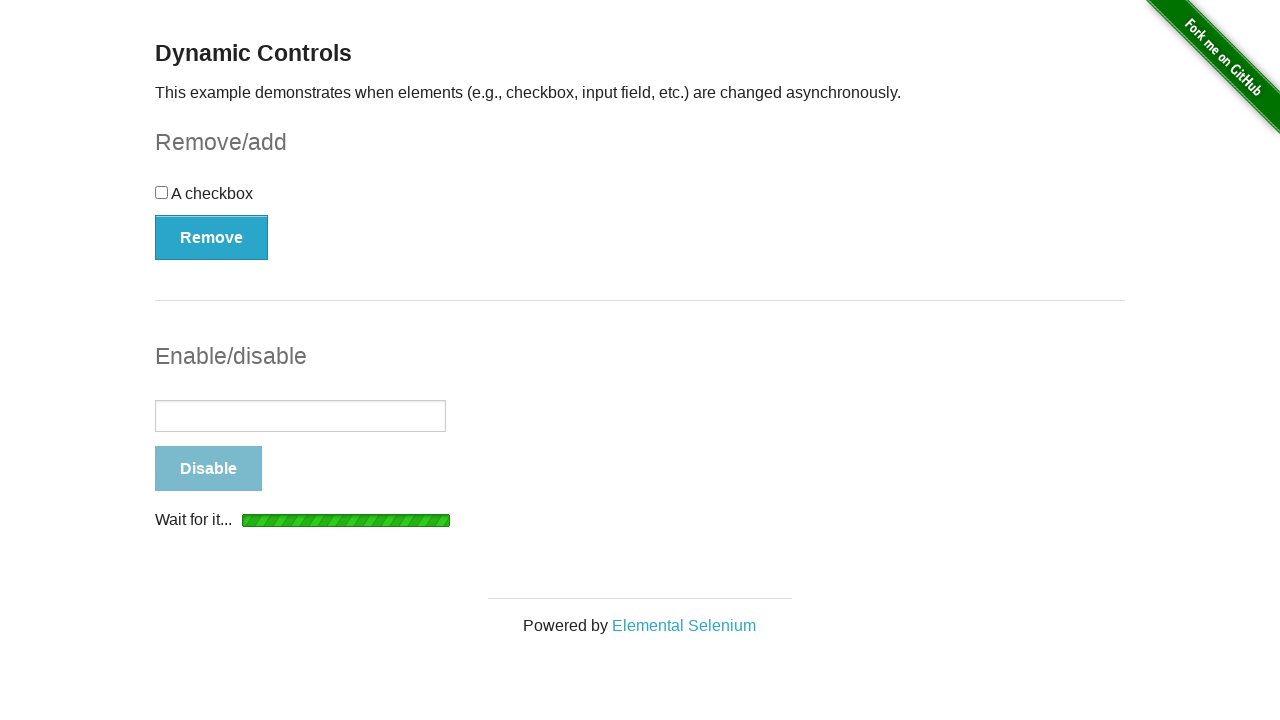

Textbox became disabled again
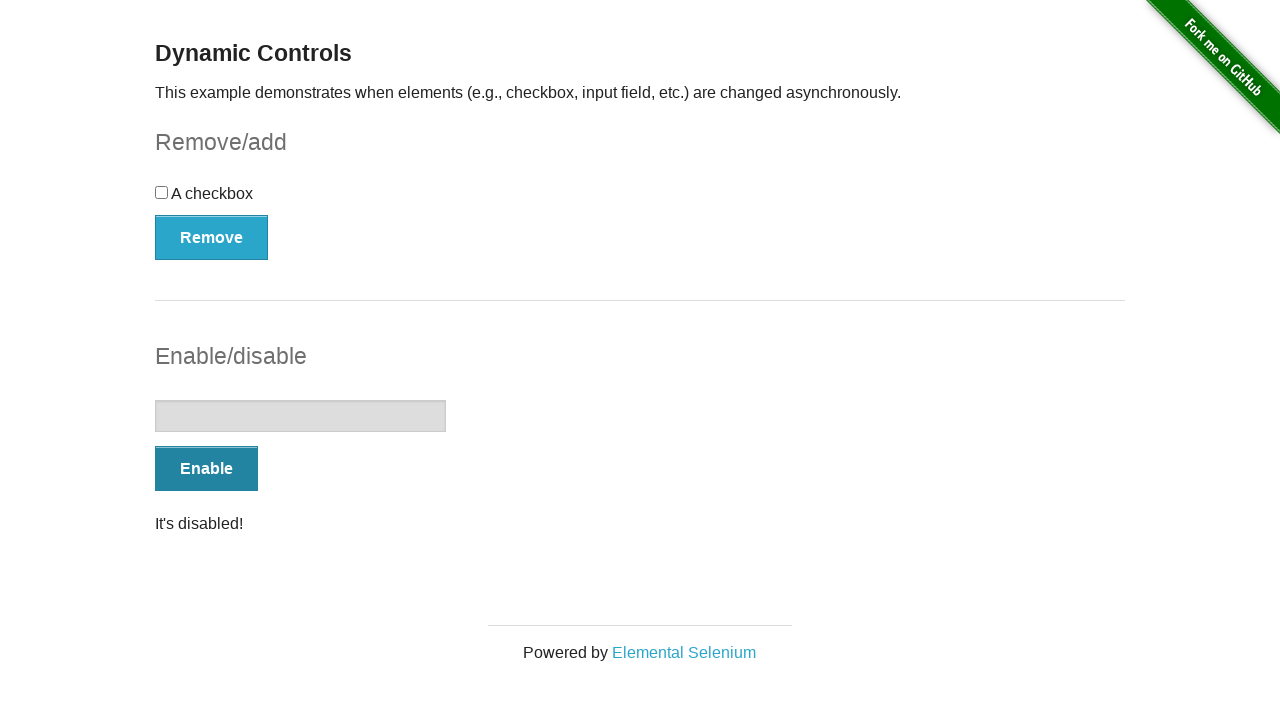

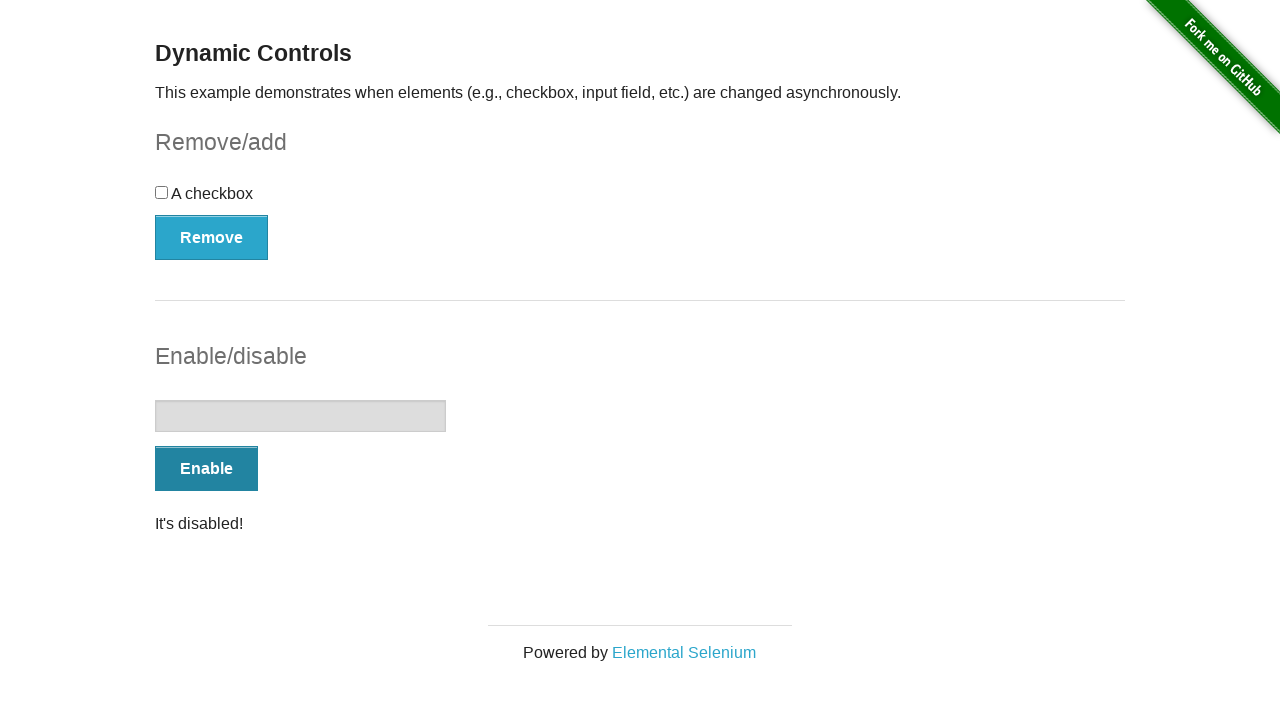